Navigates to the Noon e-commerce website (UAE English version) and waits for the page to load. The original script was incomplete with an empty xpath selector.

Starting URL: https://www.noon.com/uae-en/

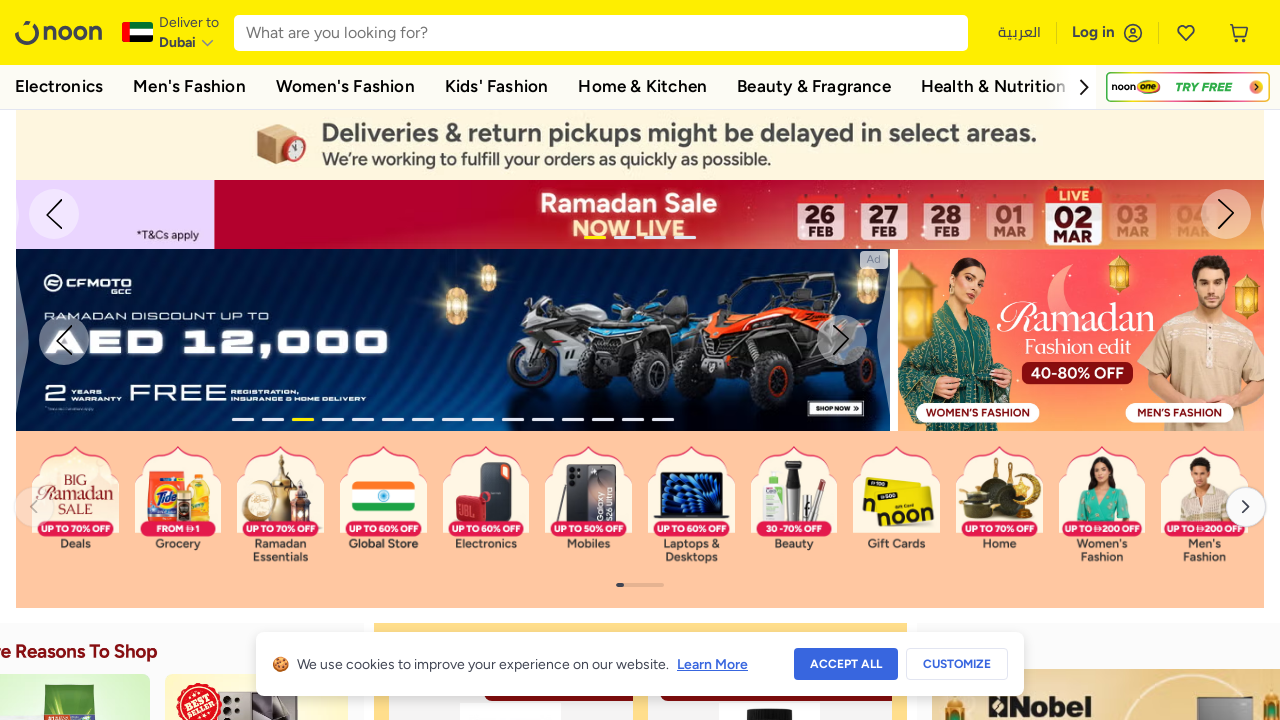

Navigated to Noon e-commerce website (UAE English version)
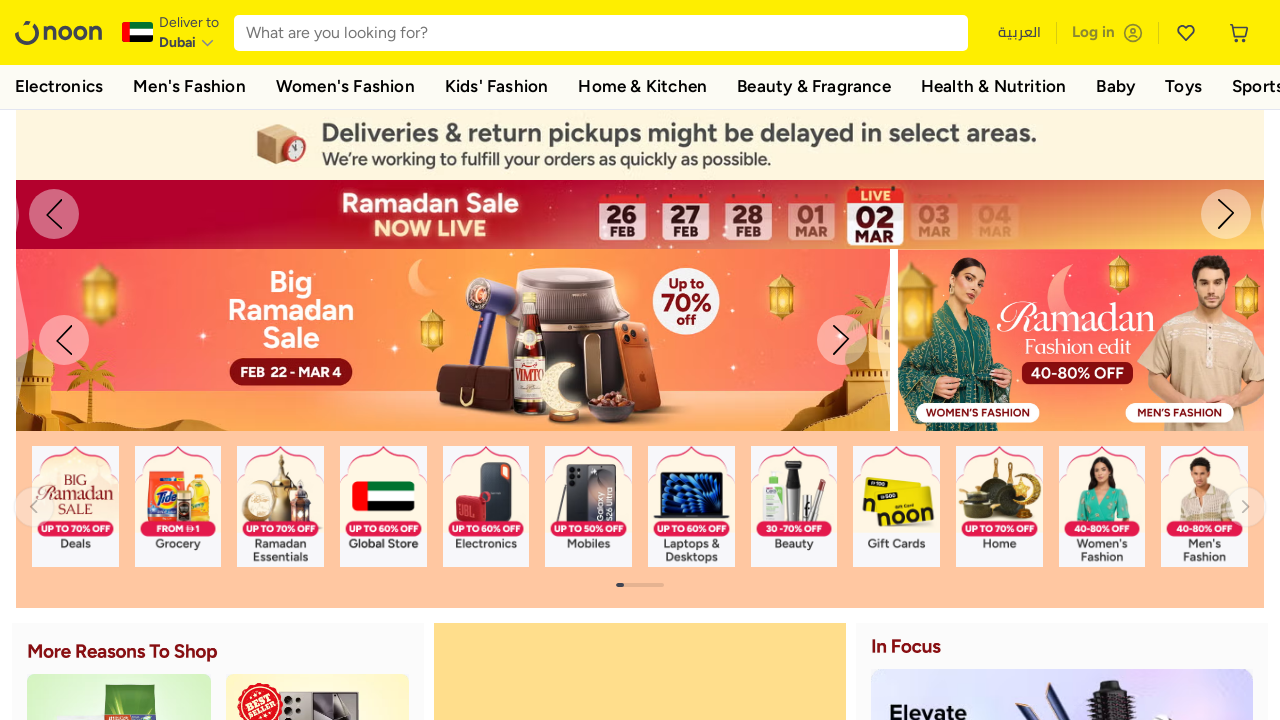

Page DOM content loaded
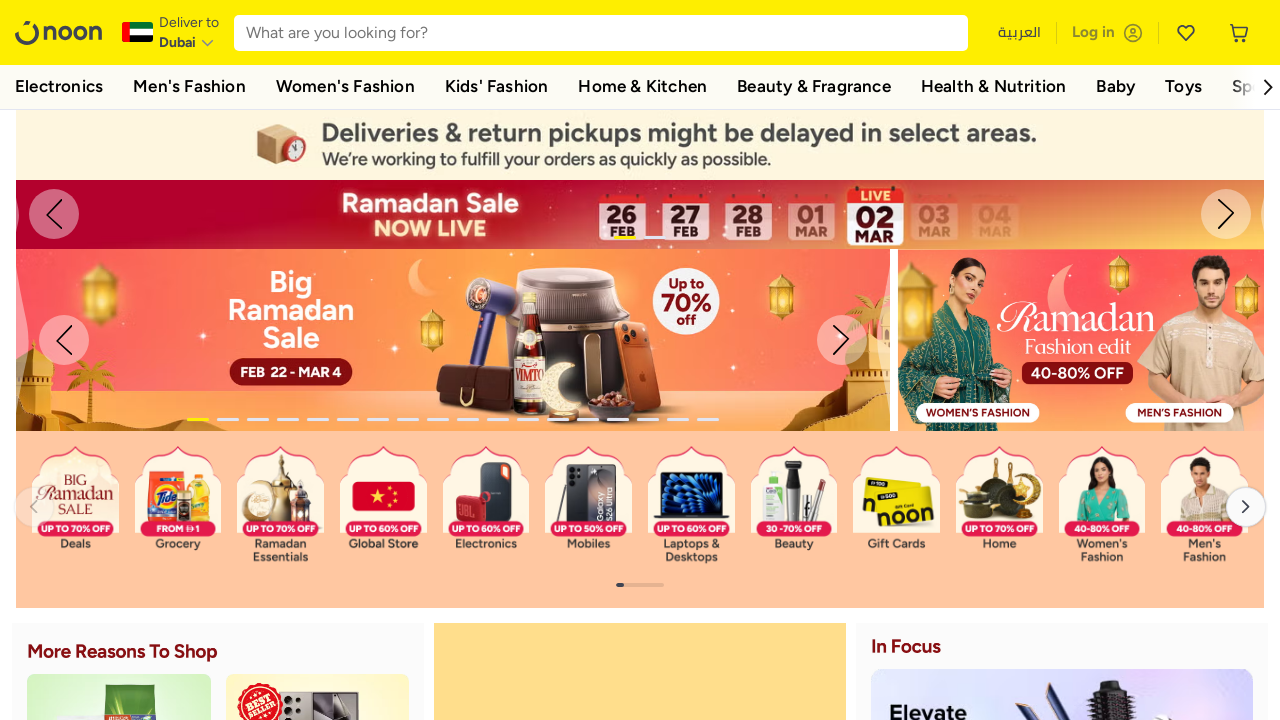

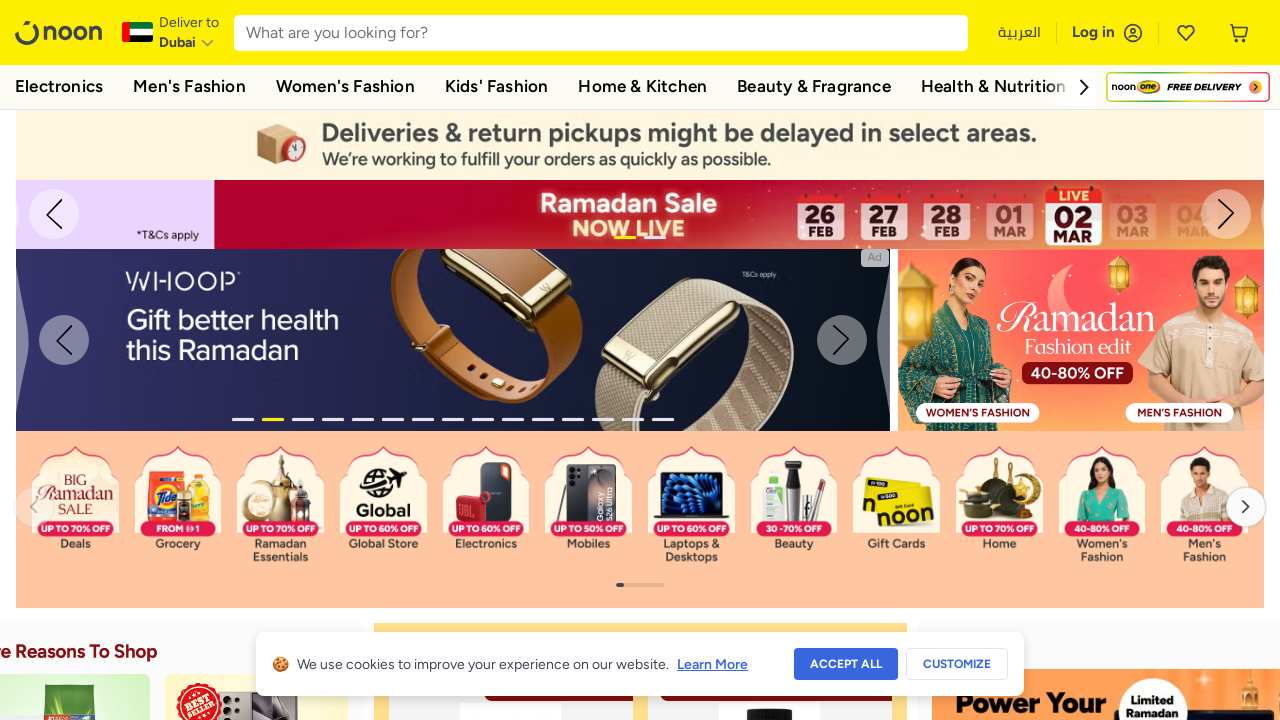